Tests browser navigation functionality by clicking a link, then using back, forward, and refresh navigation methods on the Selenium website.

Starting URL: https://www.selenium.dev/

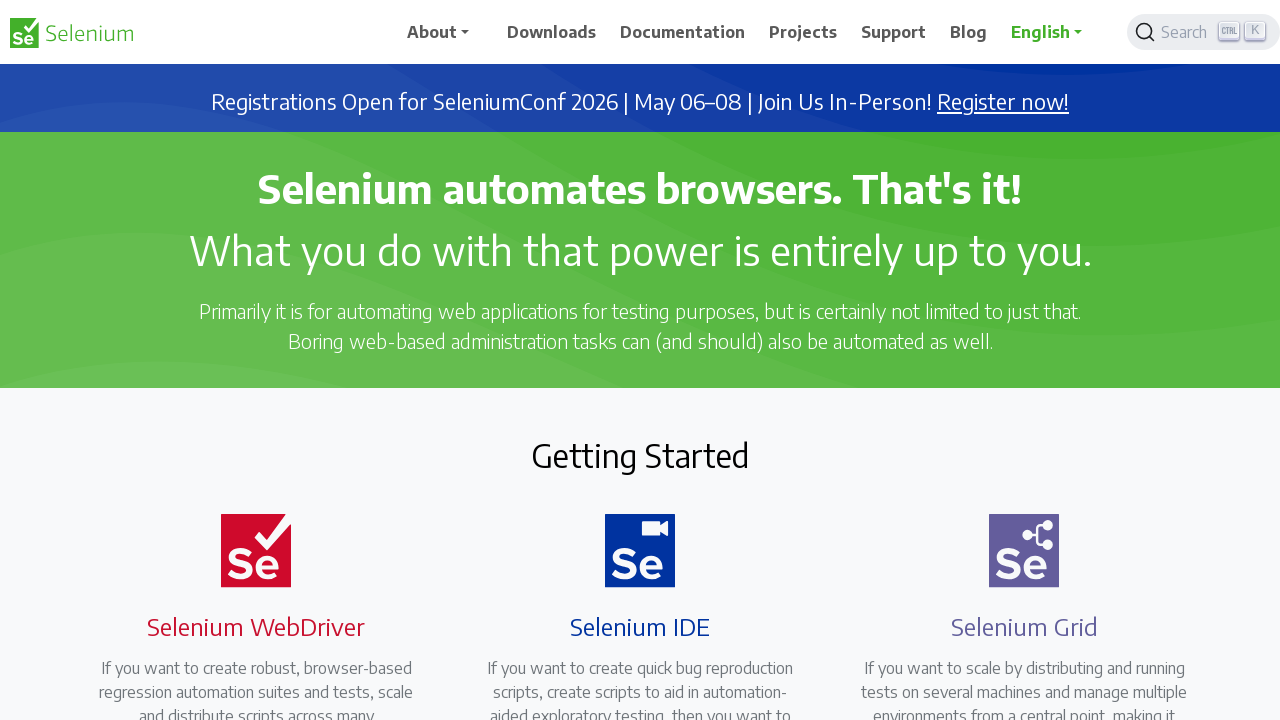

Clicked on documentation/read more link in second section at (628, 360) on xpath=/html/body/div/main/section[2]/div/div/div[2]/div/div[2]/div/a
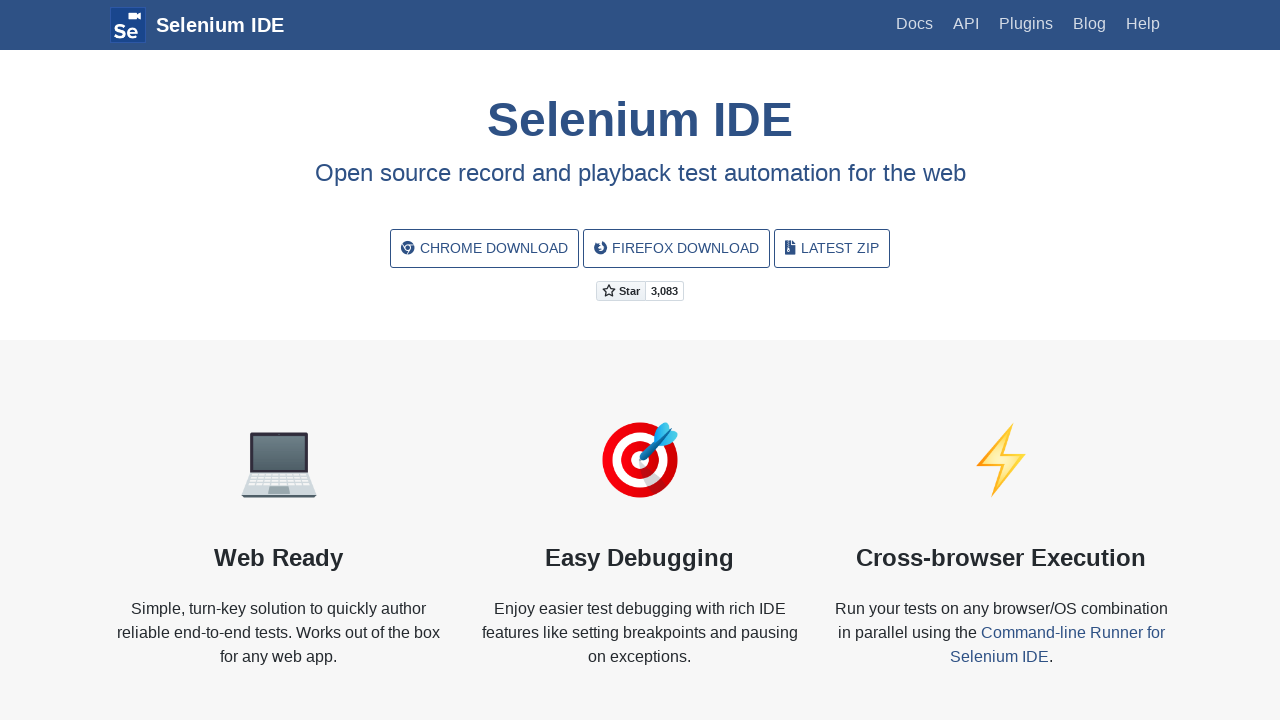

Page loaded after clicking link
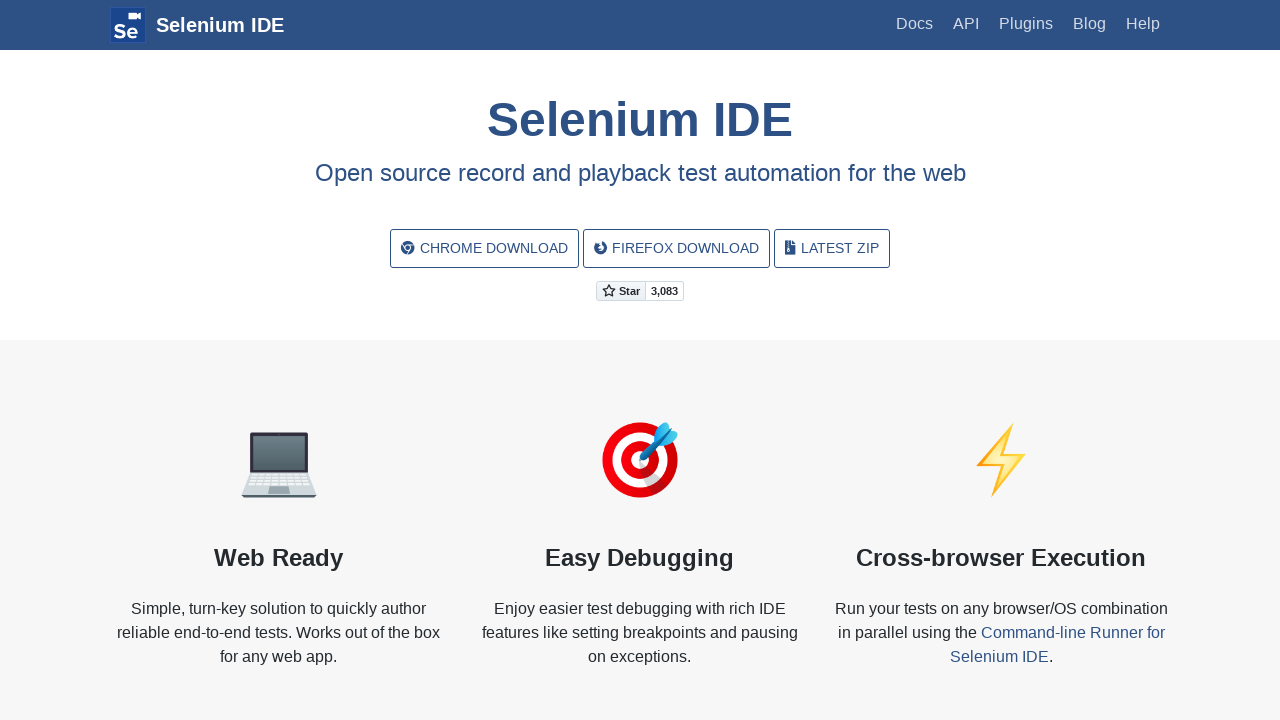

Navigated back to previous page using back button
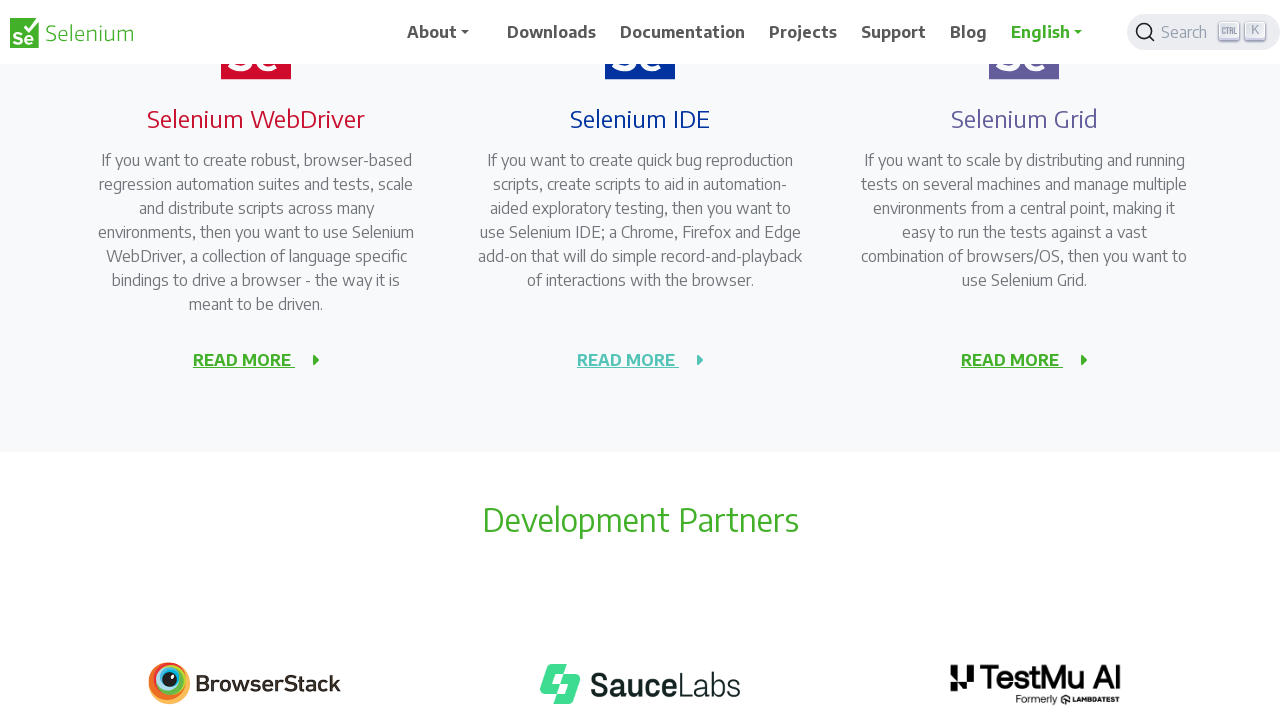

Page loaded after navigating back
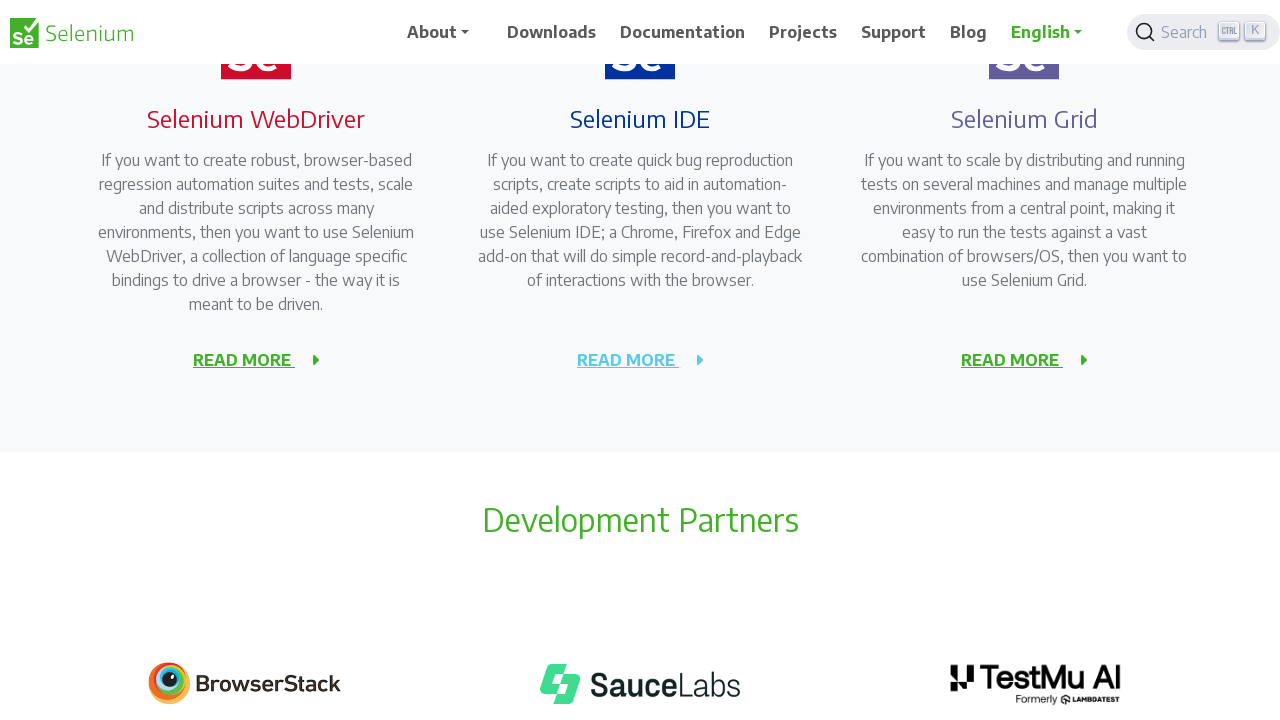

Navigated forward using forward button
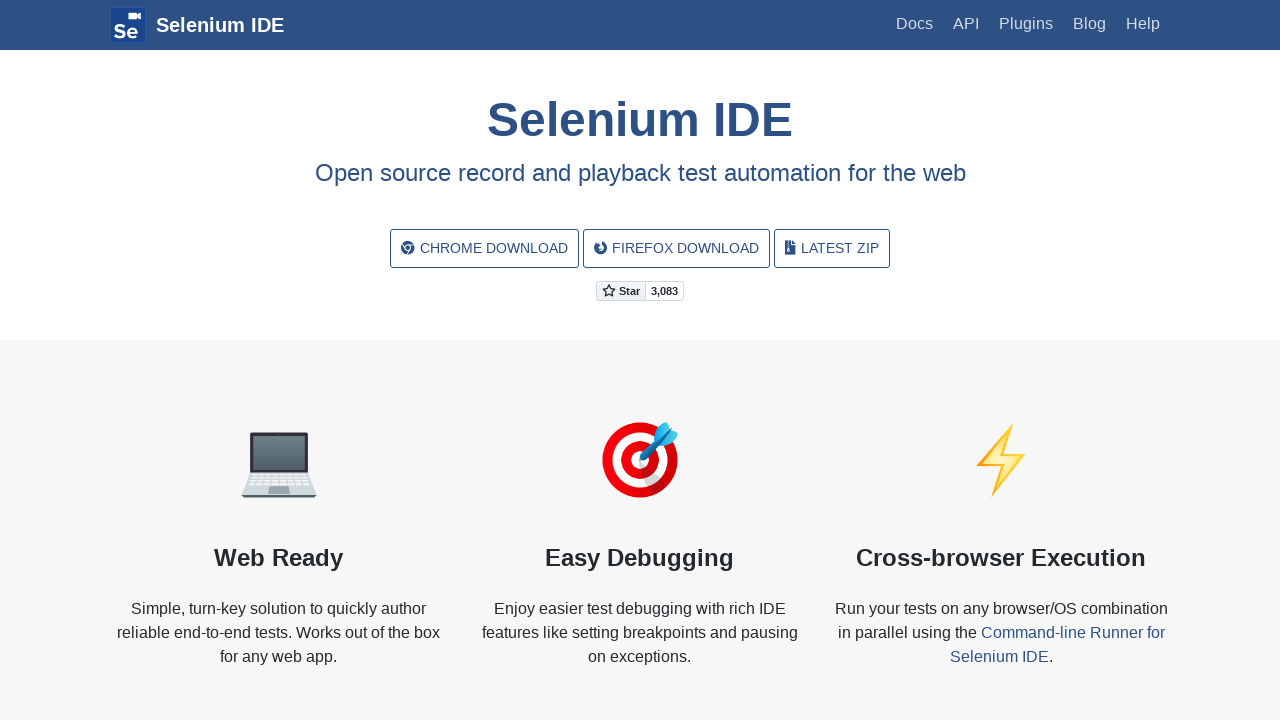

Page loaded after navigating forward
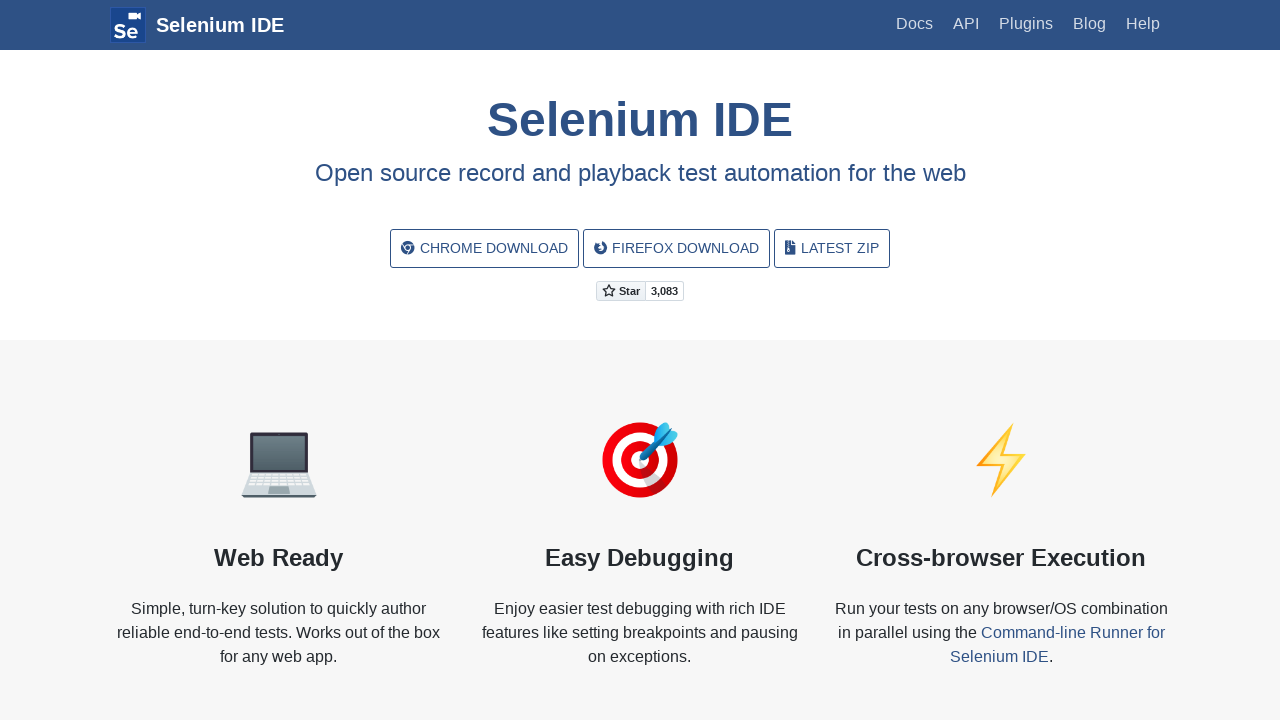

Navigated back to previous page again
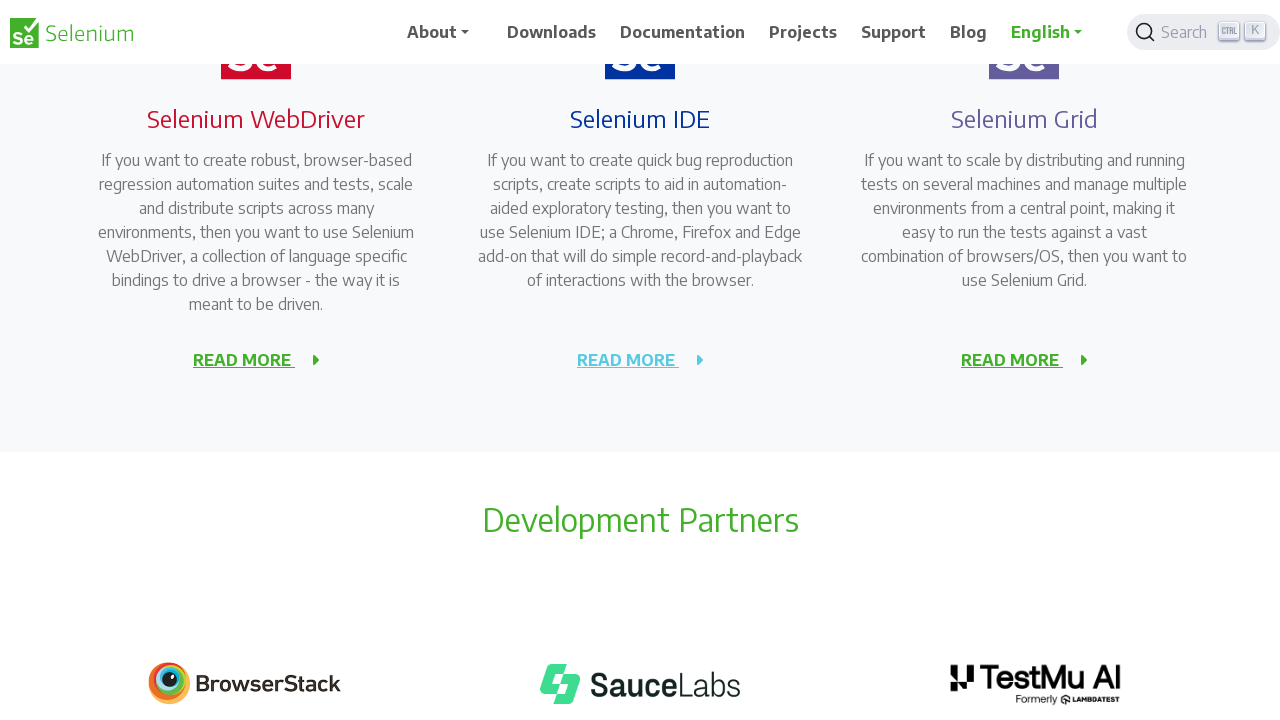

Page loaded after navigating back
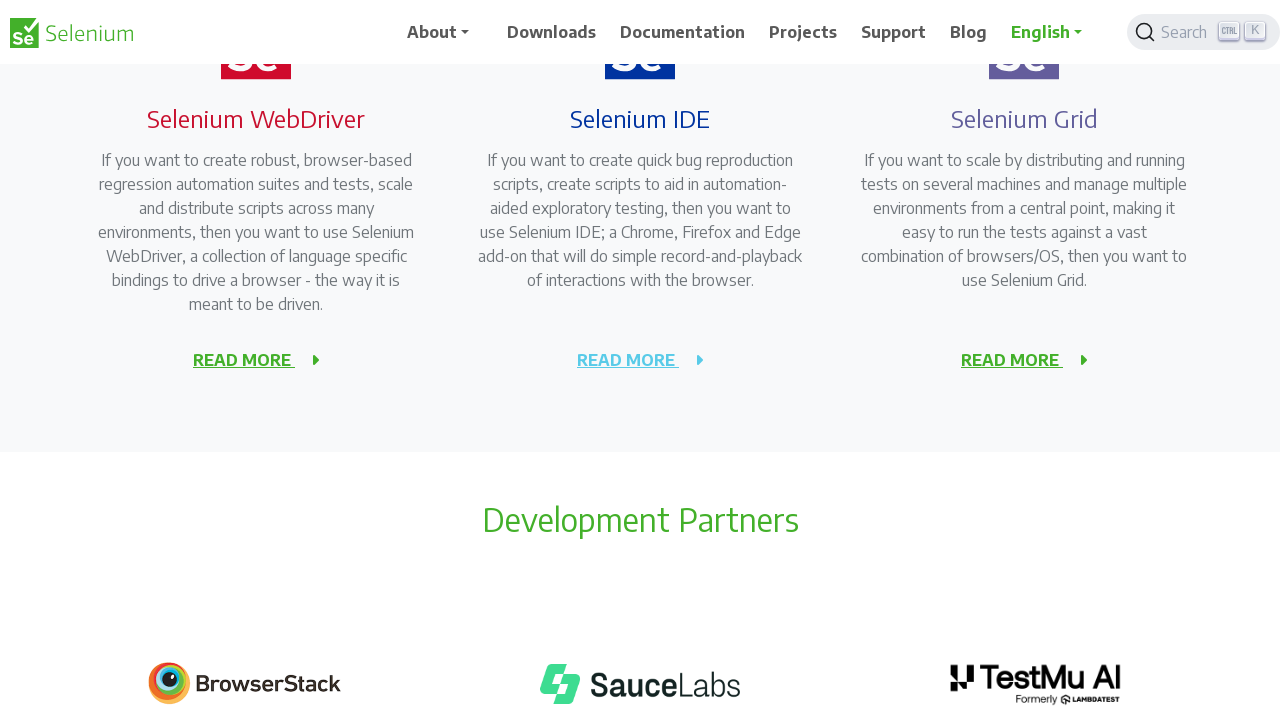

Clicked on documentation/read more link in second section again at (628, 360) on xpath=/html/body/div/main/section[2]/div/div/div[2]/div/div[2]/div/a
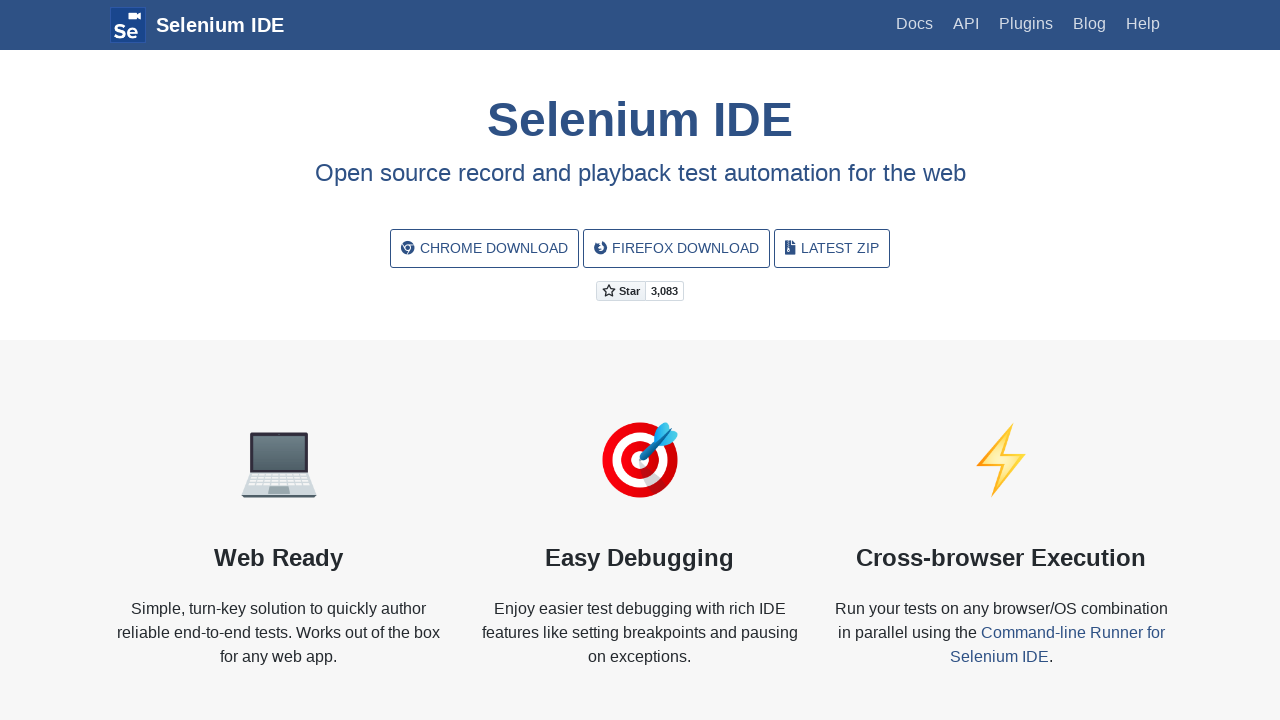

Page loaded after clicking link second time
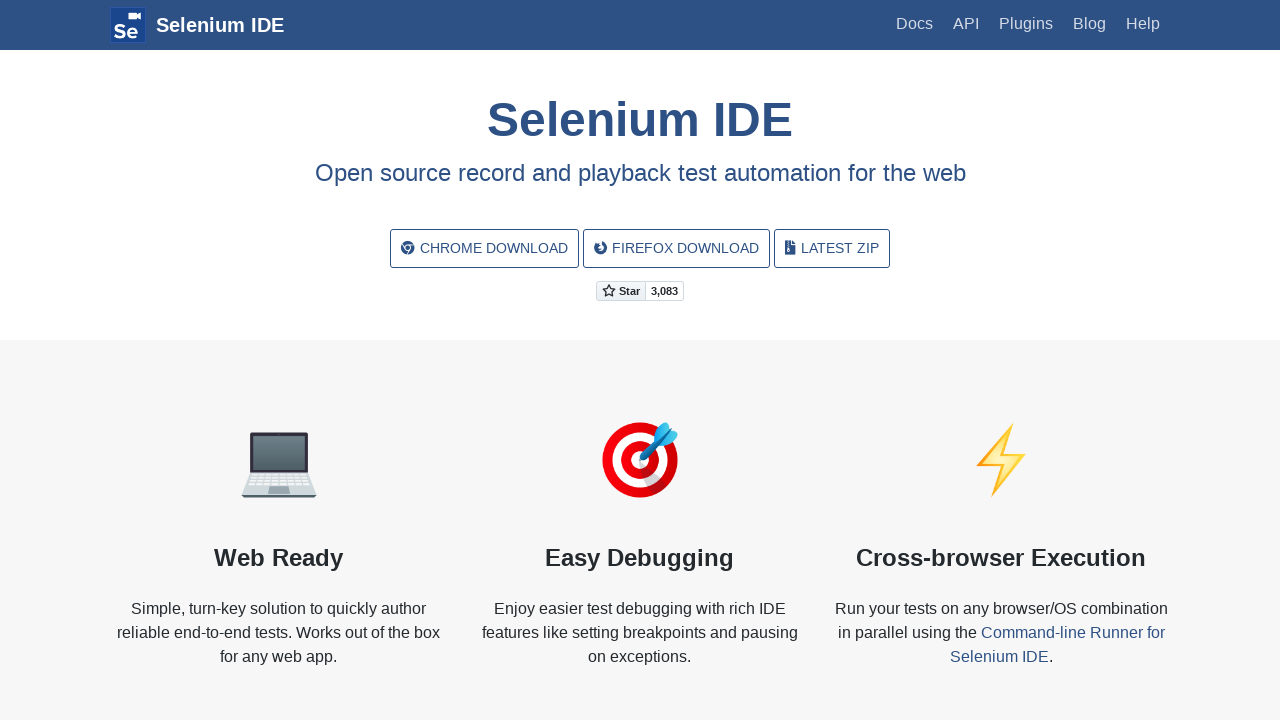

Refreshed the page using reload
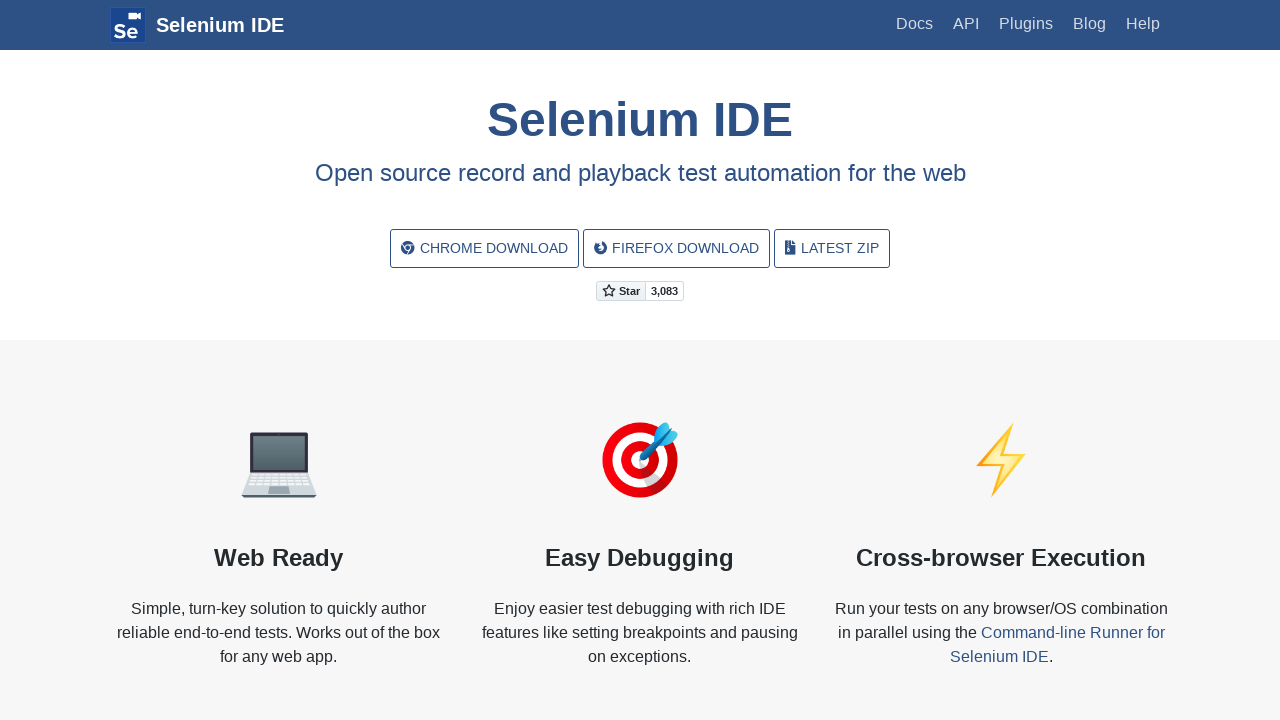

Page loaded after refresh
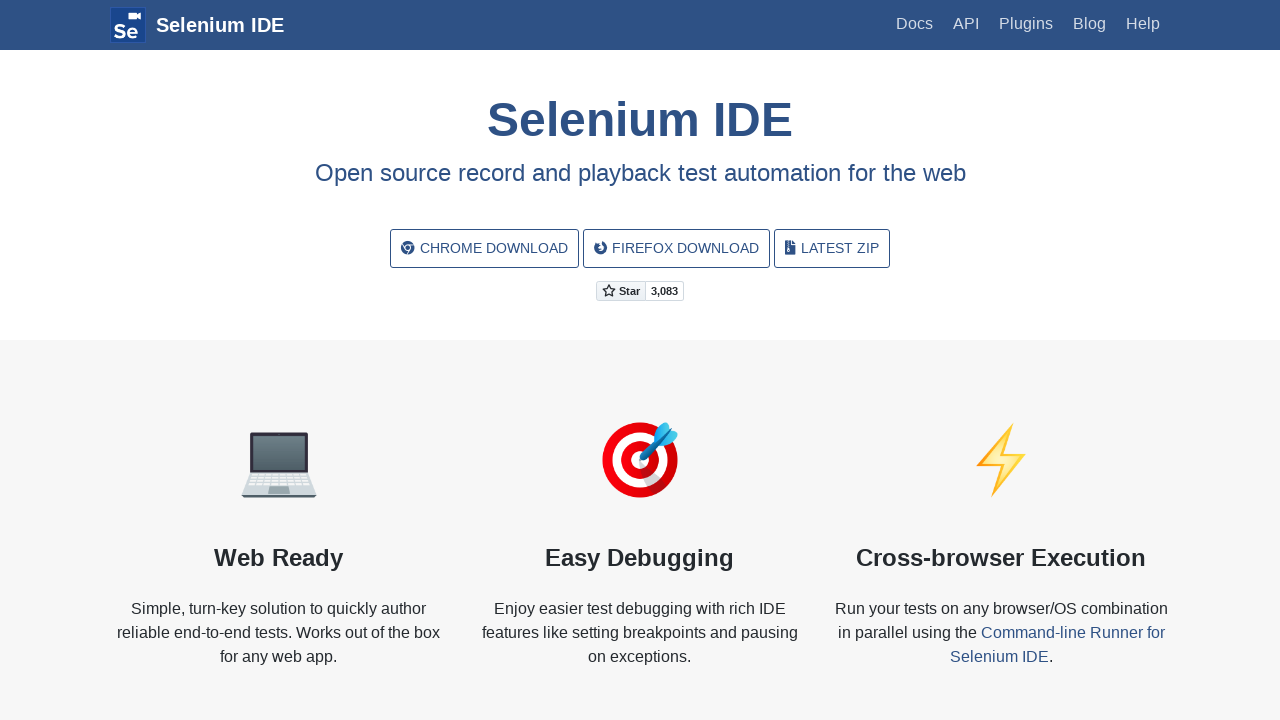

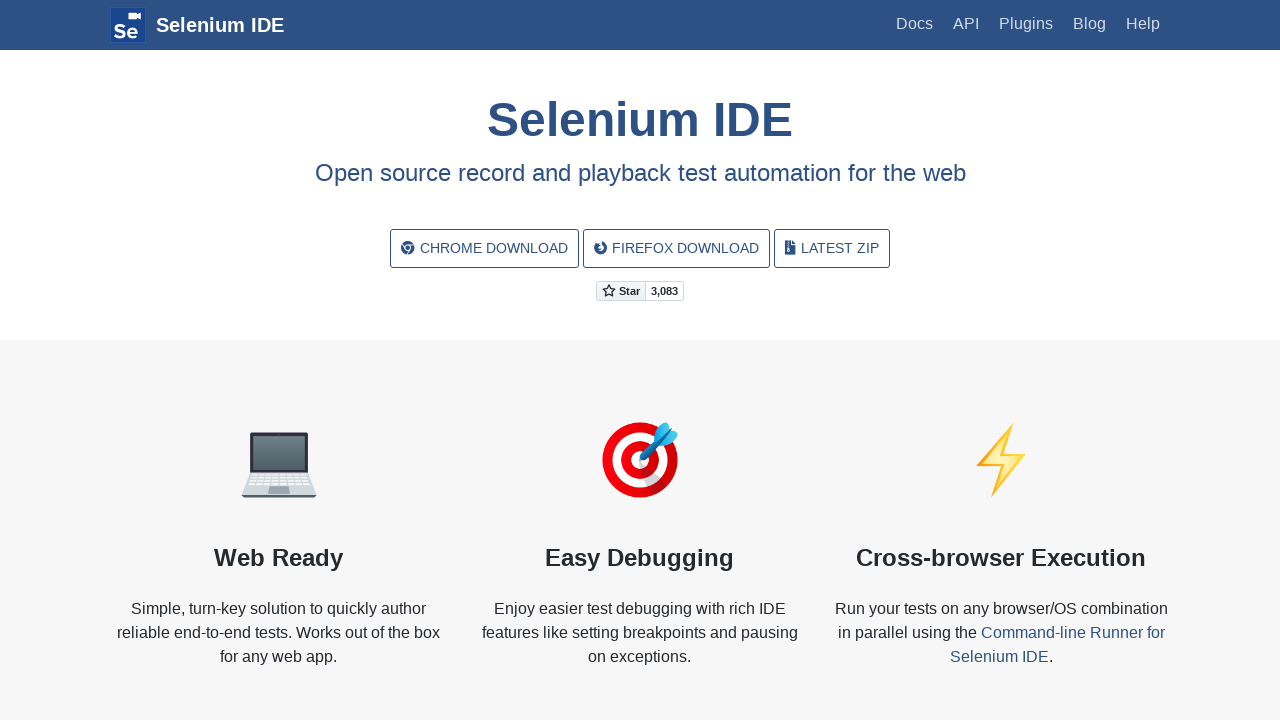